Navigates to the Greens Technology selenium course content page and verifies that the footer section containing address information is displayed

Starting URL: http://greenstech.in/selenium-course-content.html

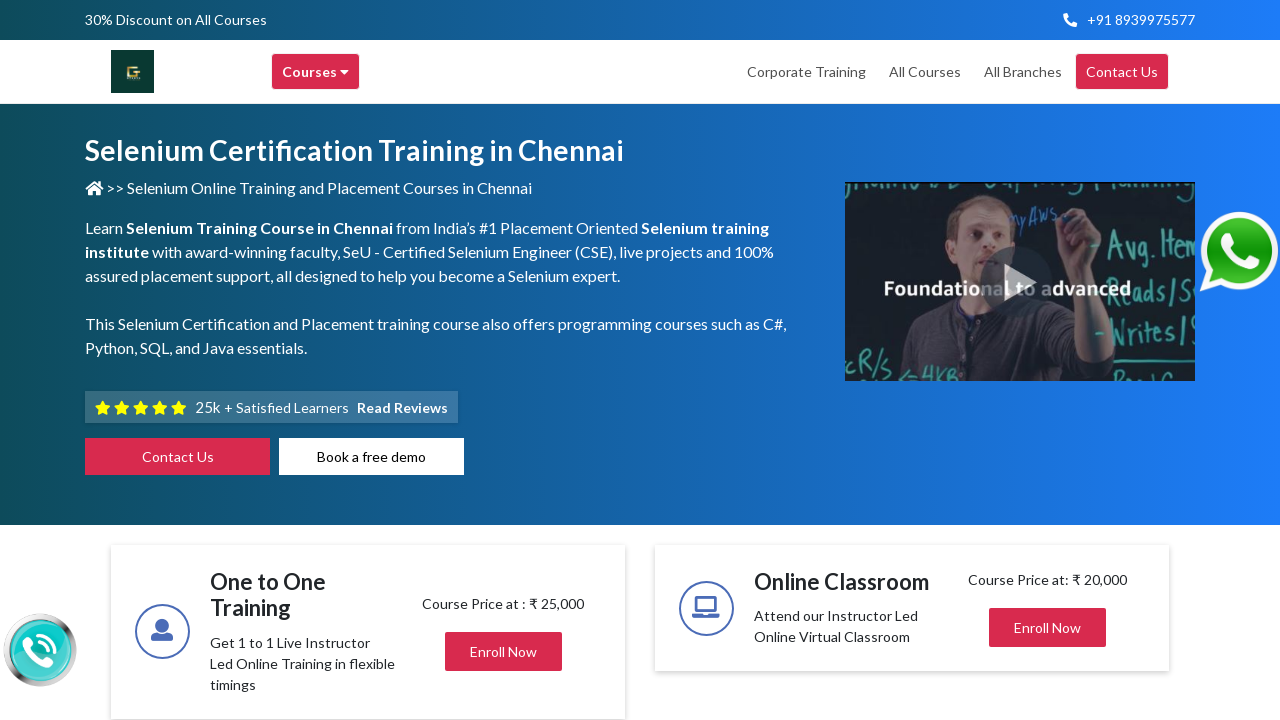

Navigated to Greens Technology selenium course content page
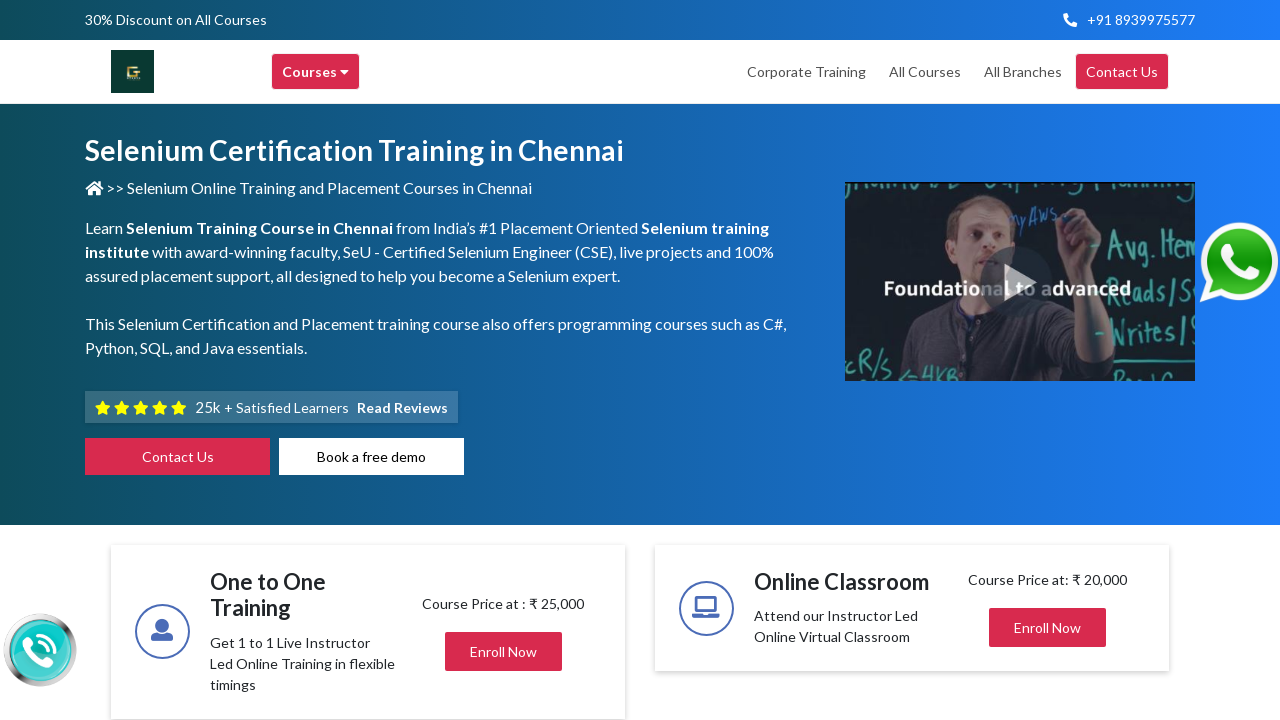

Footer header element (Adayar Address section) loaded
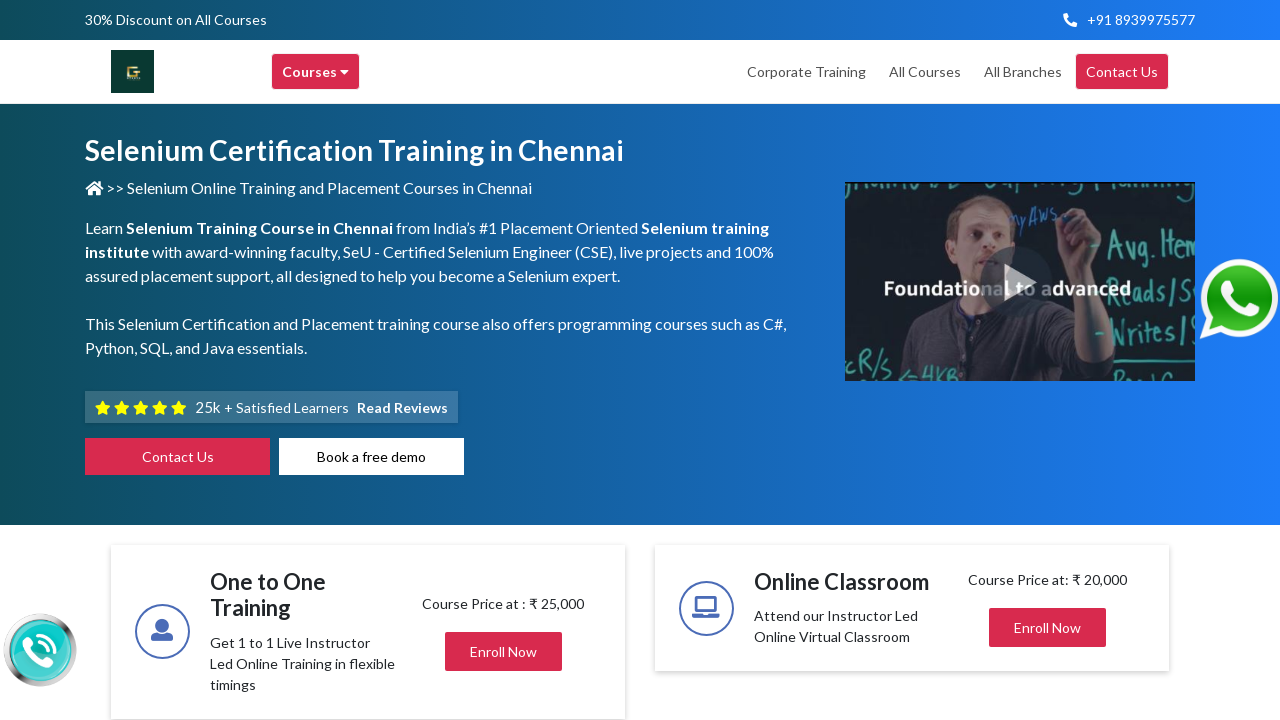

Address list element in footer loaded
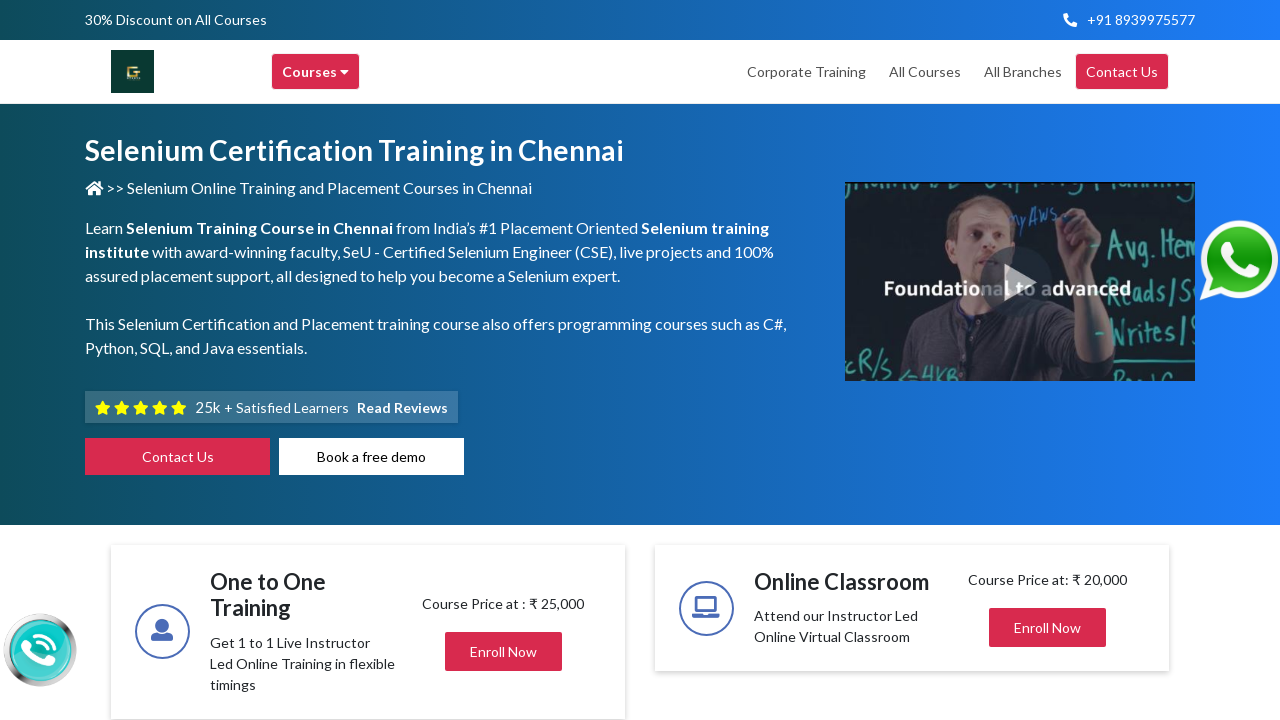

Footer header element is visible
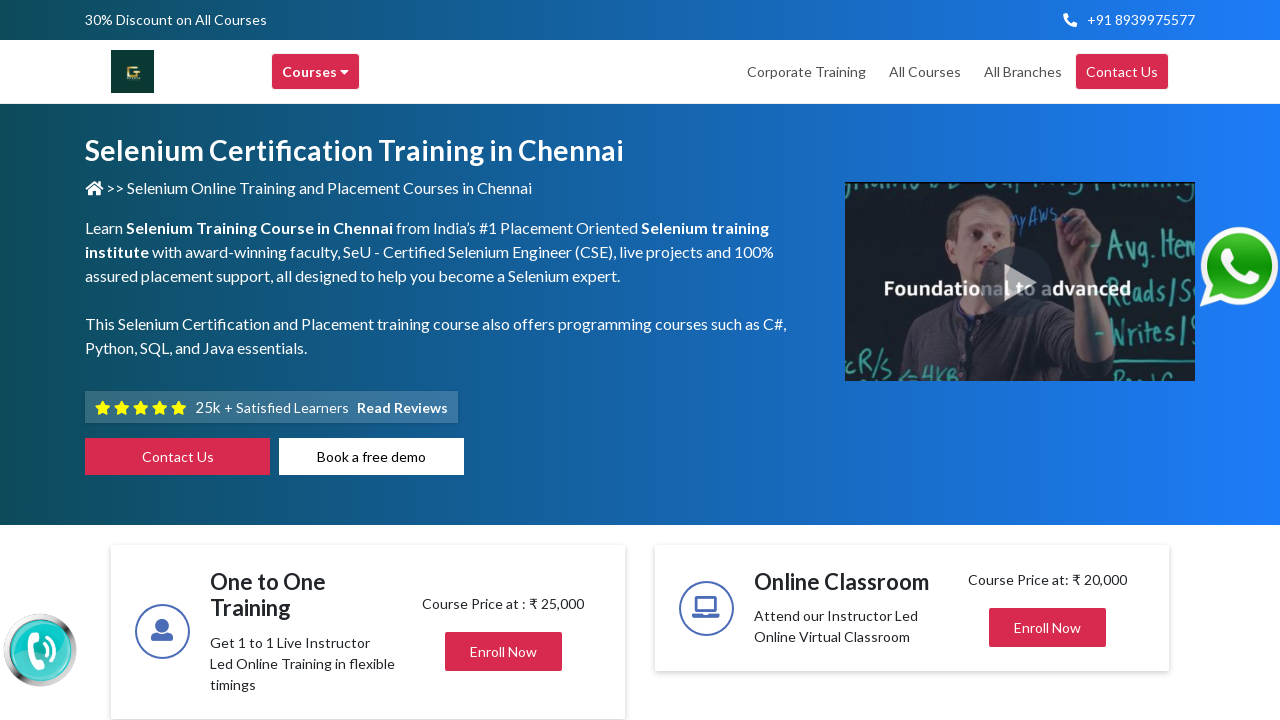

Address list element is visible - footer address information verified
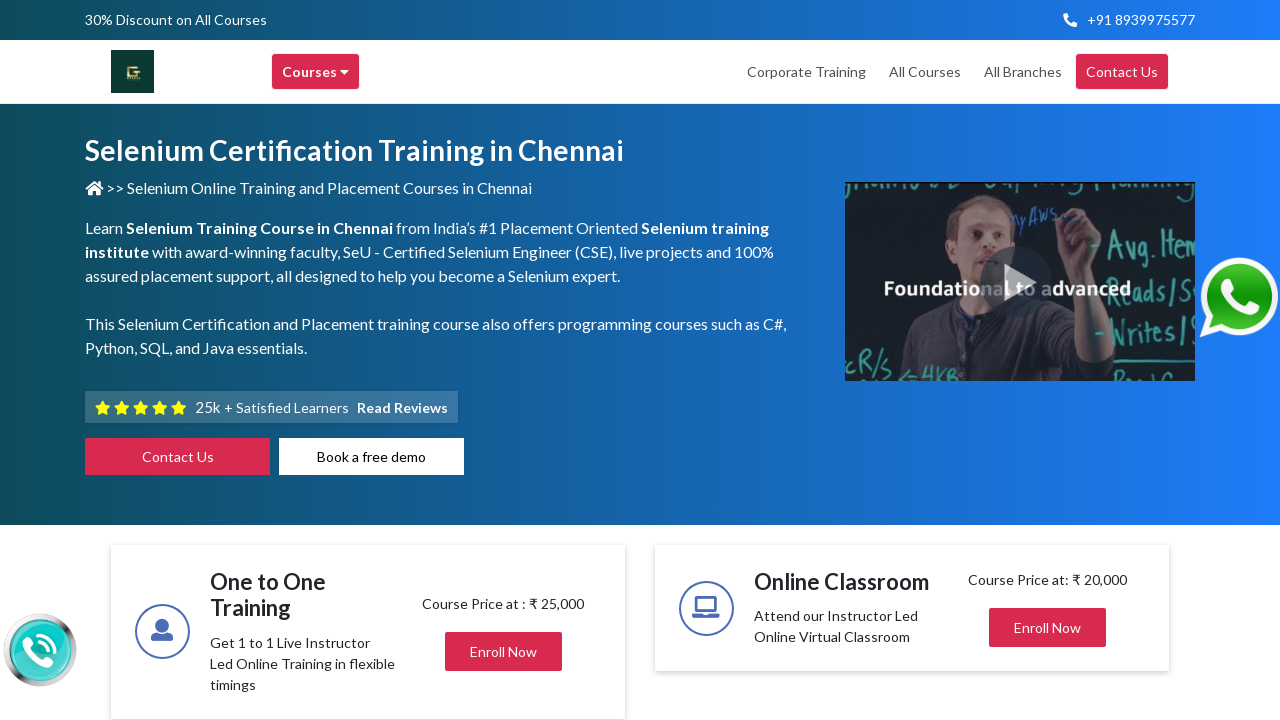

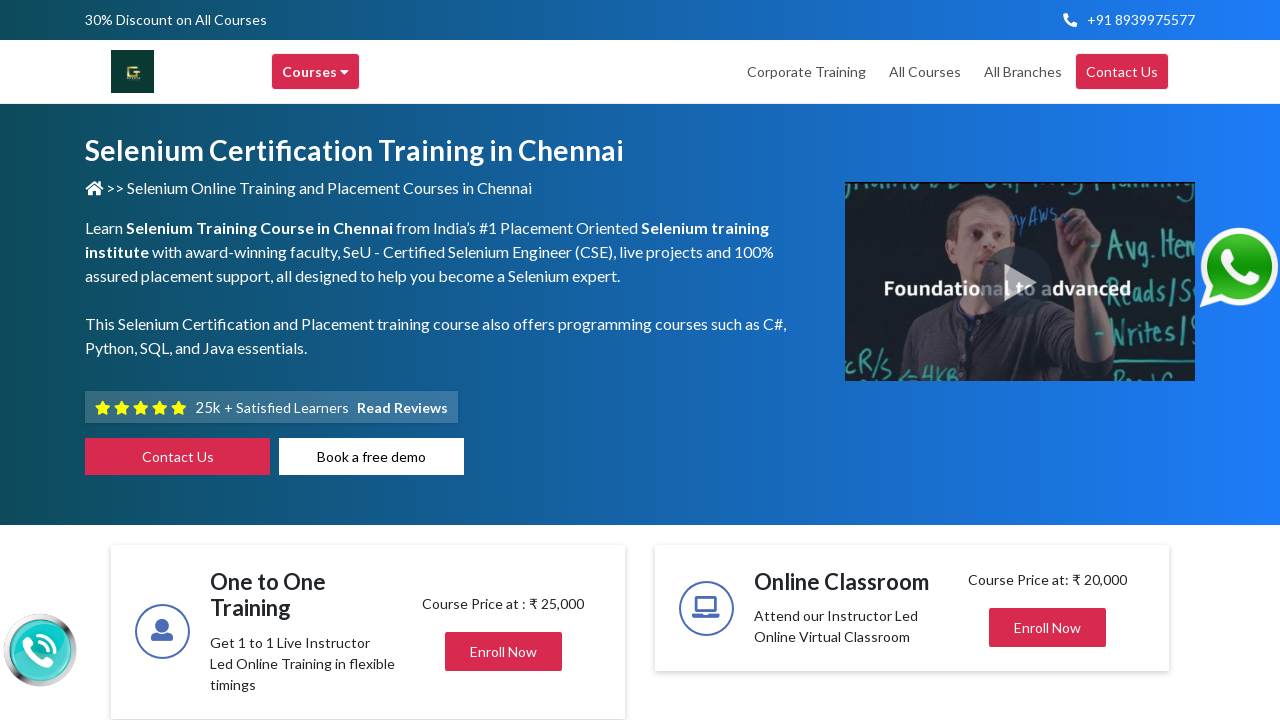